Tests switching to an iframe on W3Schools JavaScript tryit page and clicking a button that triggers a confirm dialog

Starting URL: https://www.w3schools.com/js/tryit.asp?filename=tryjs_confirm

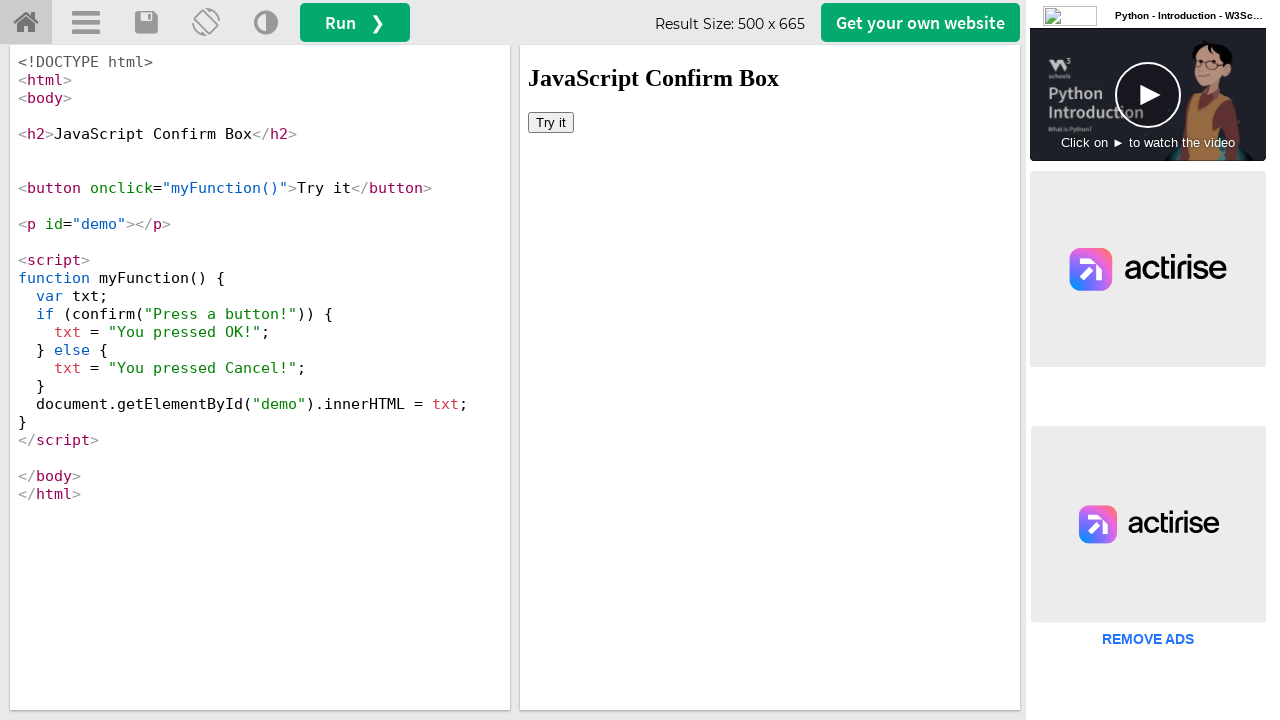

Located iframe with id 'iframeResult' on W3Schools tryit page
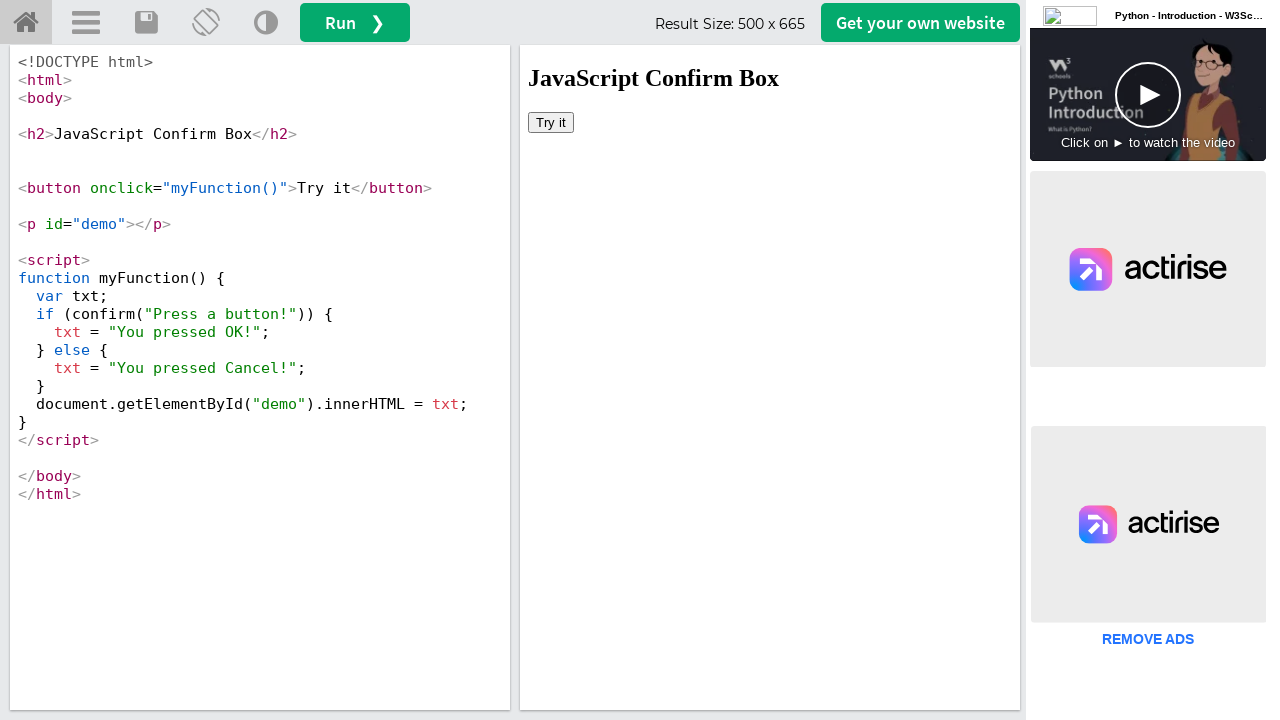

Clicked button with onclick='myFunction()' to trigger confirm dialog at (551, 122) on #iframeResult >> internal:control=enter-frame >> xpath=//button[@onclick='myFunc
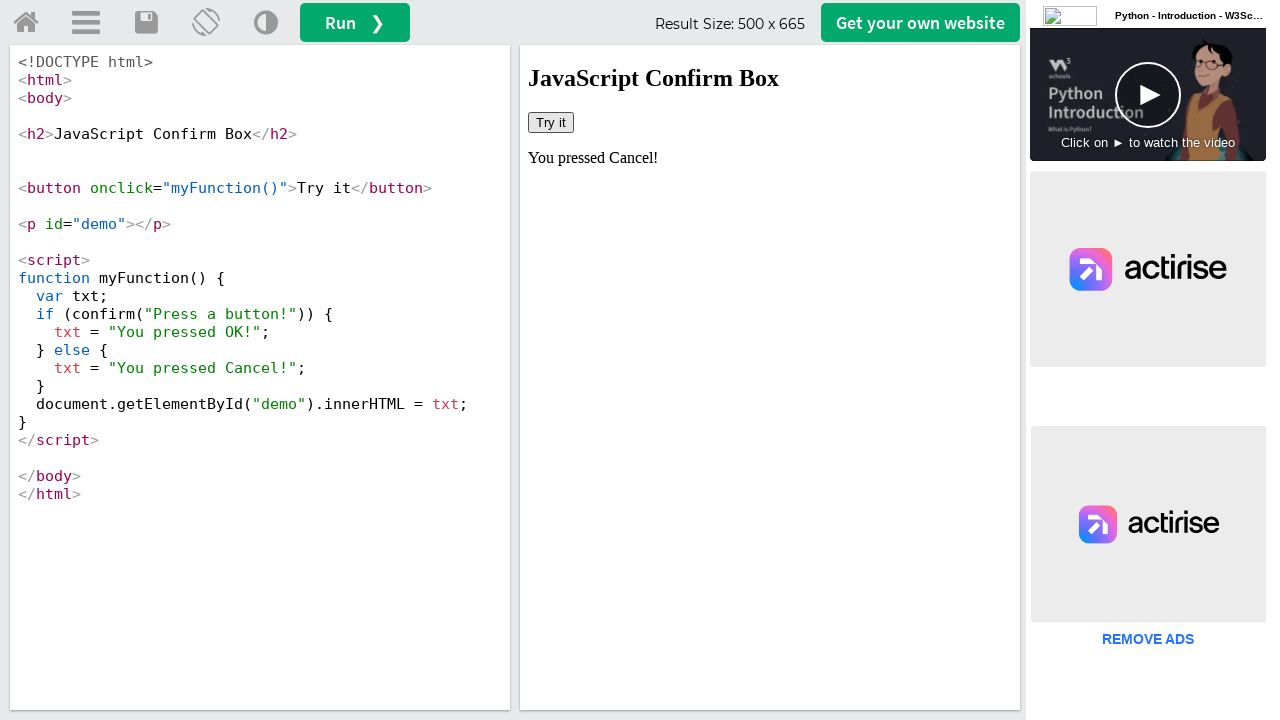

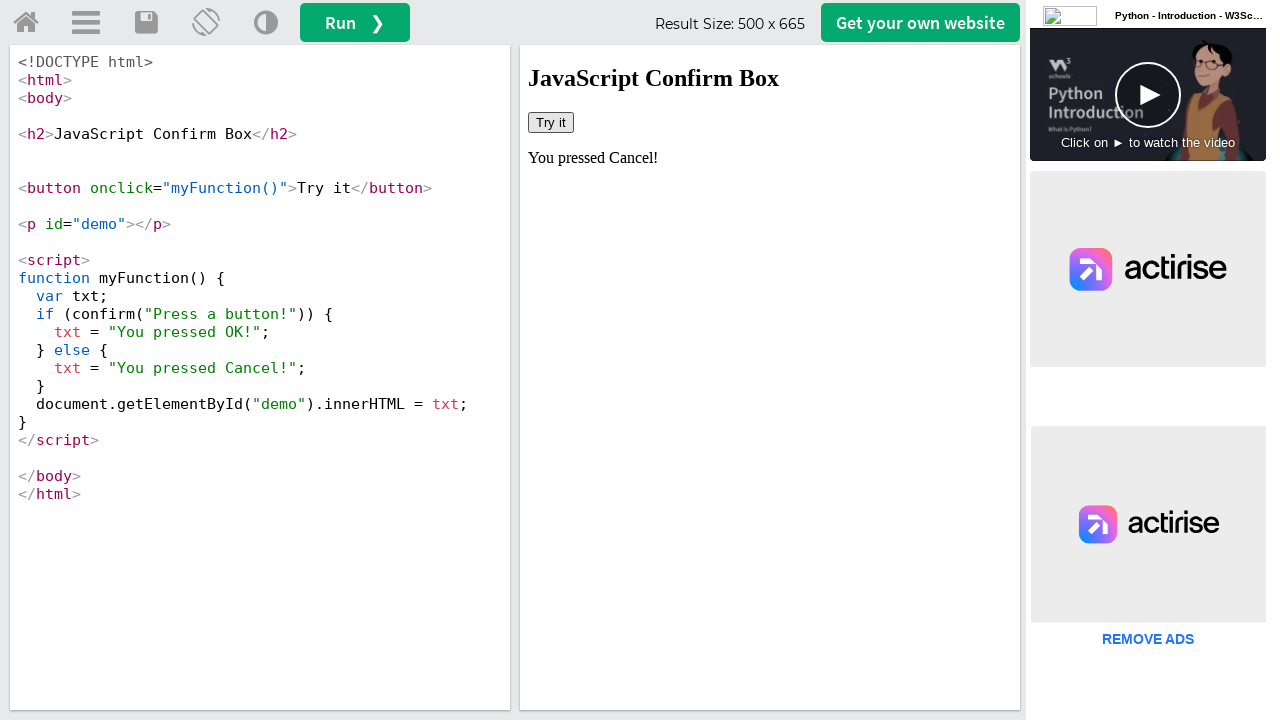